Tests double-click functionality on W3Schools by switching to an iframe, double-clicking on a text element, and verifying that the text's style attribute changes to include "red".

Starting URL: https://www.w3schools.com/tags/tryit.asp?filename=tryhtml5_ev_ondblclick2

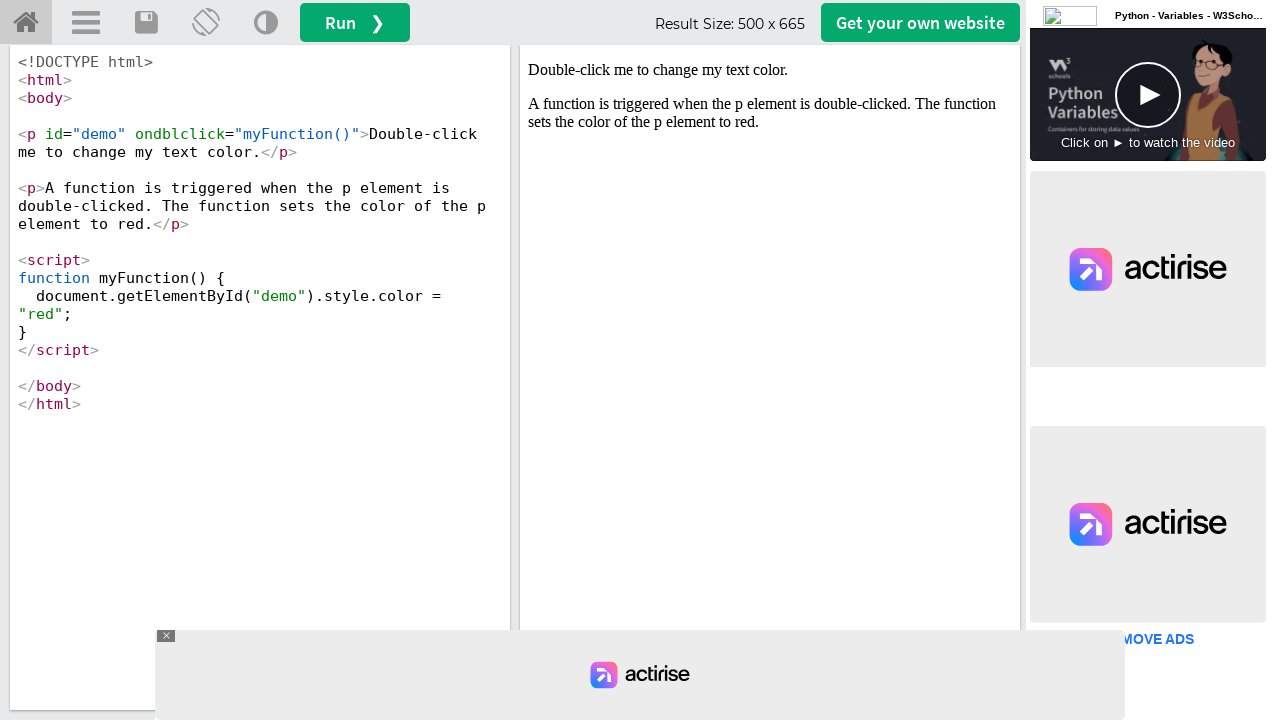

Located iframe with ID 'iframeResult'
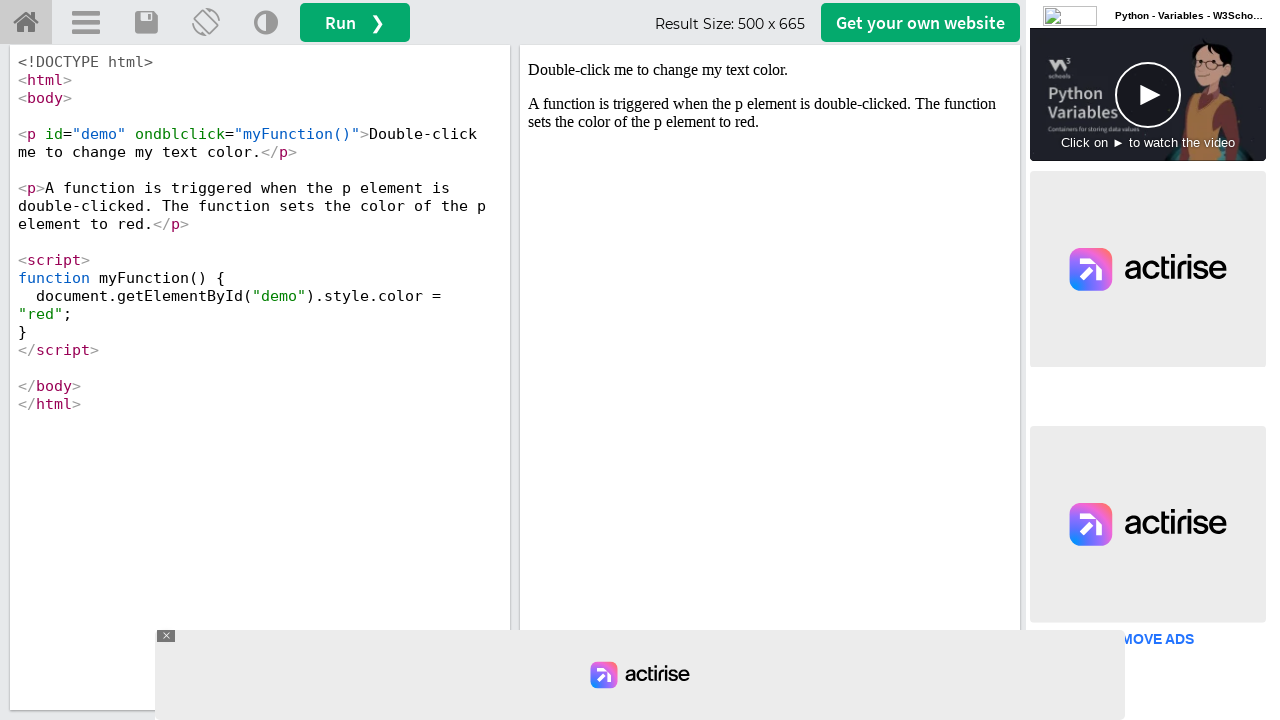

Element with ID 'demo' is now visible
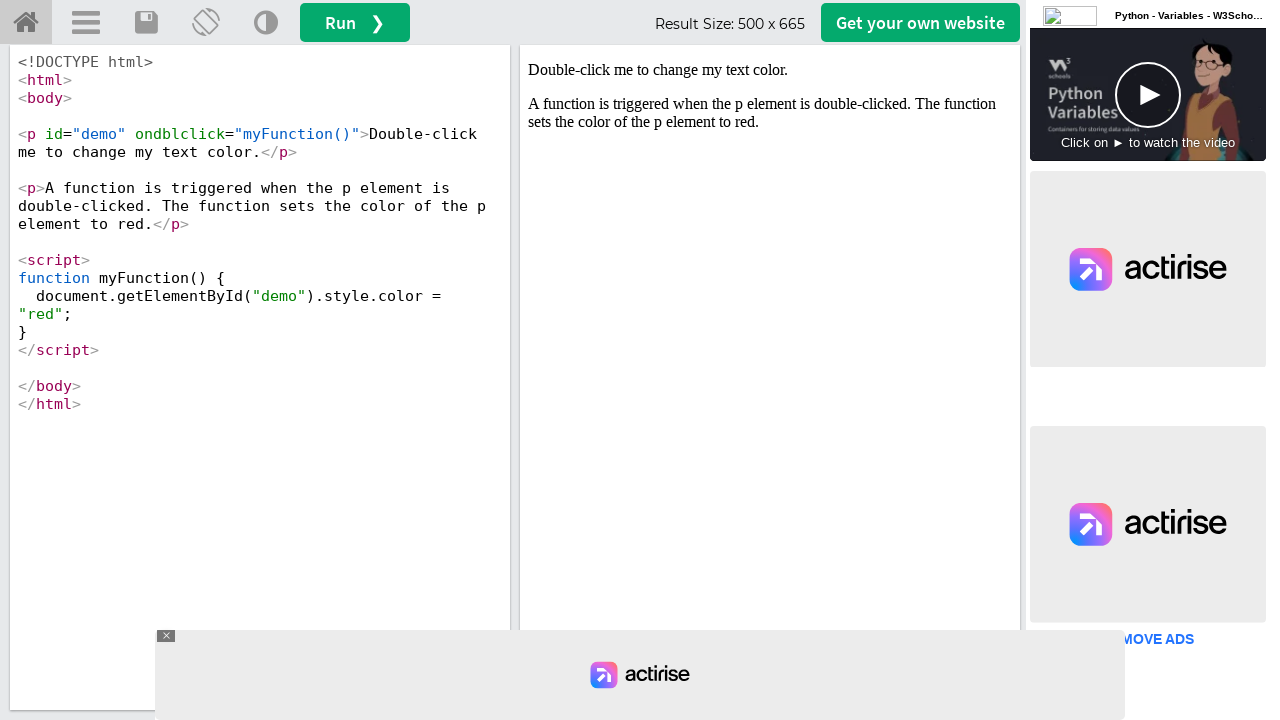

Double-clicked on element with ID 'demo' to trigger ondblclick event at (770, 70) on #iframeResult >> internal:control=enter-frame >> #demo
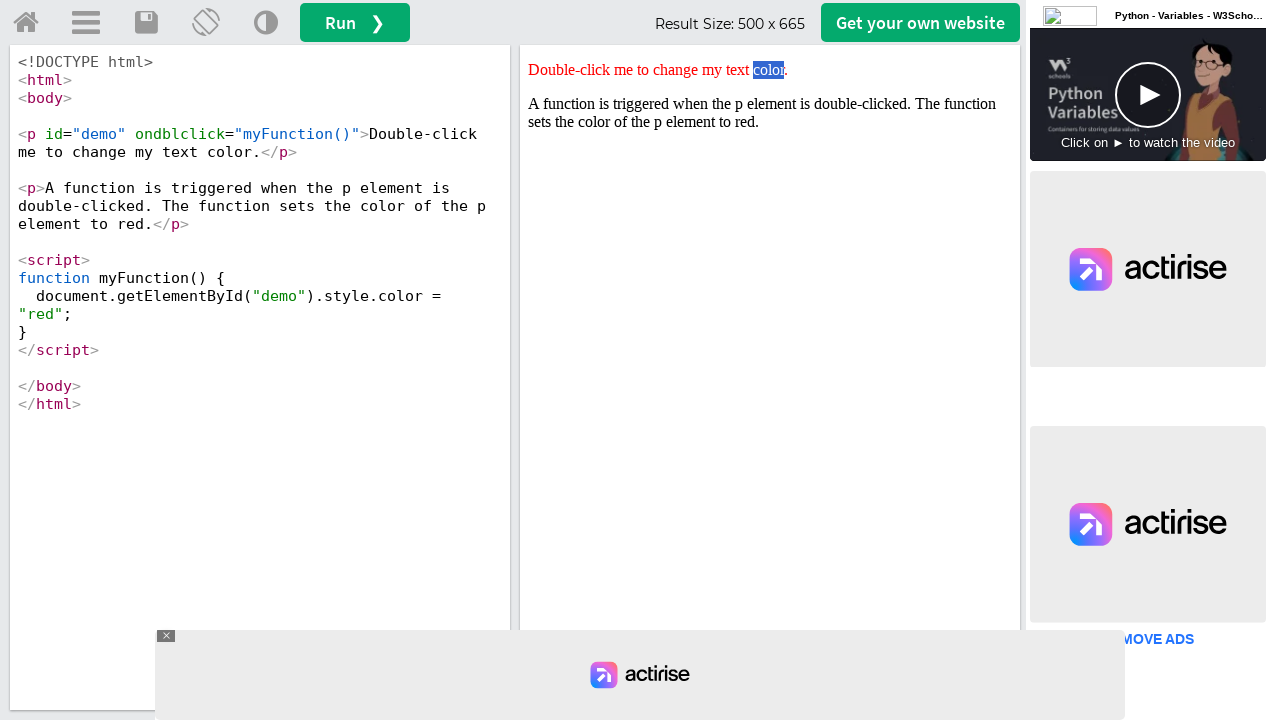

Retrieved style attribute value: color: red;
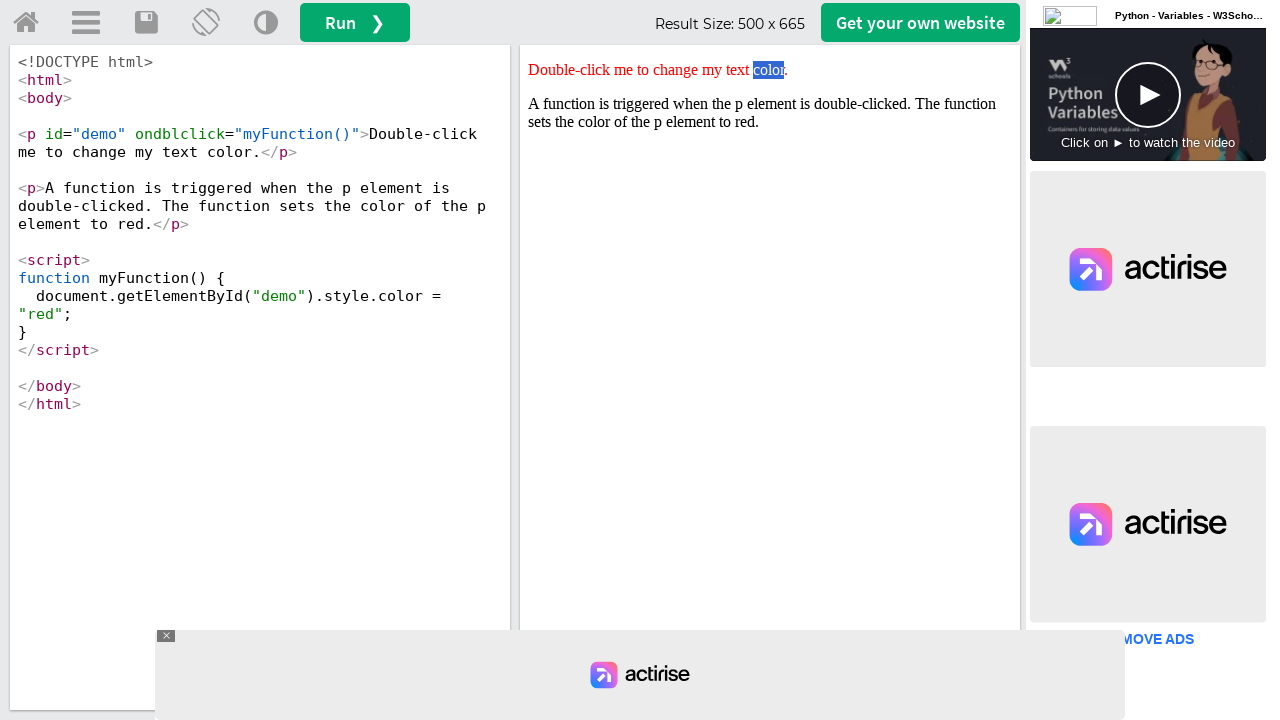

Assertion passed: 'red' found in style attribute
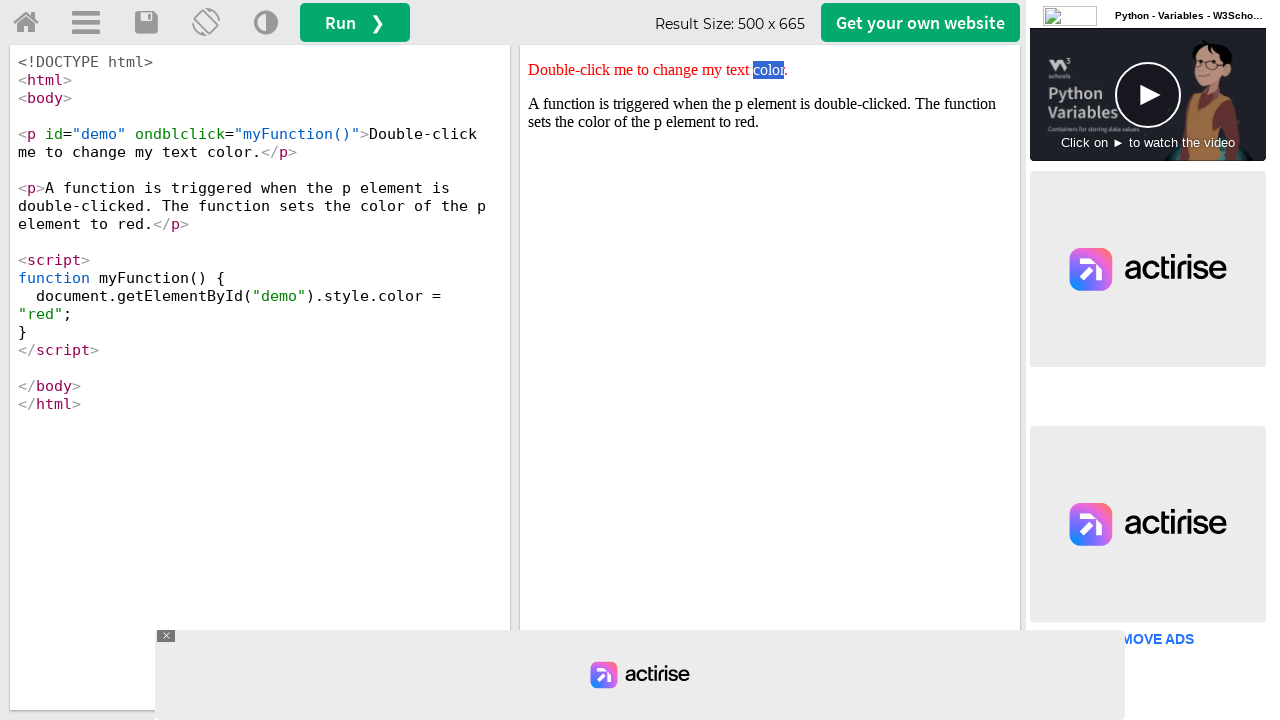

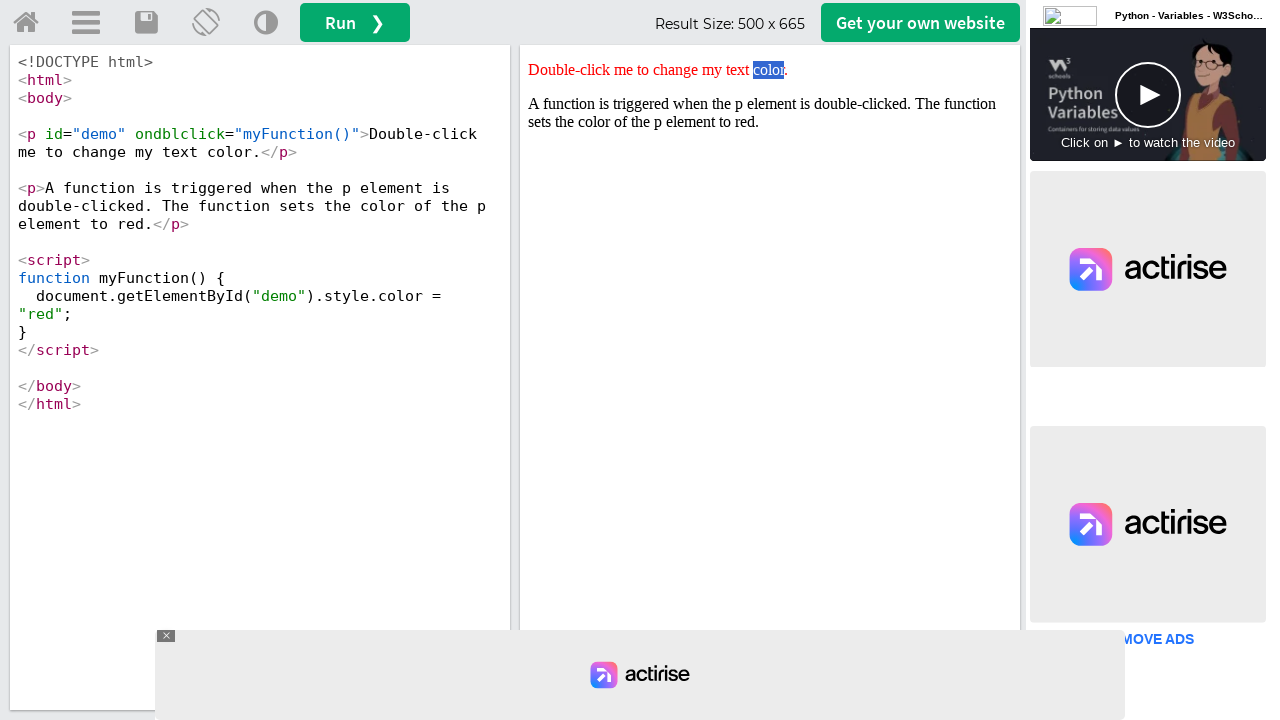